Tests invalid zip code by entering only 4 digits and verifying an error message is displayed

Starting URL: https://www.sharelane.com/cgi-bin/register.py

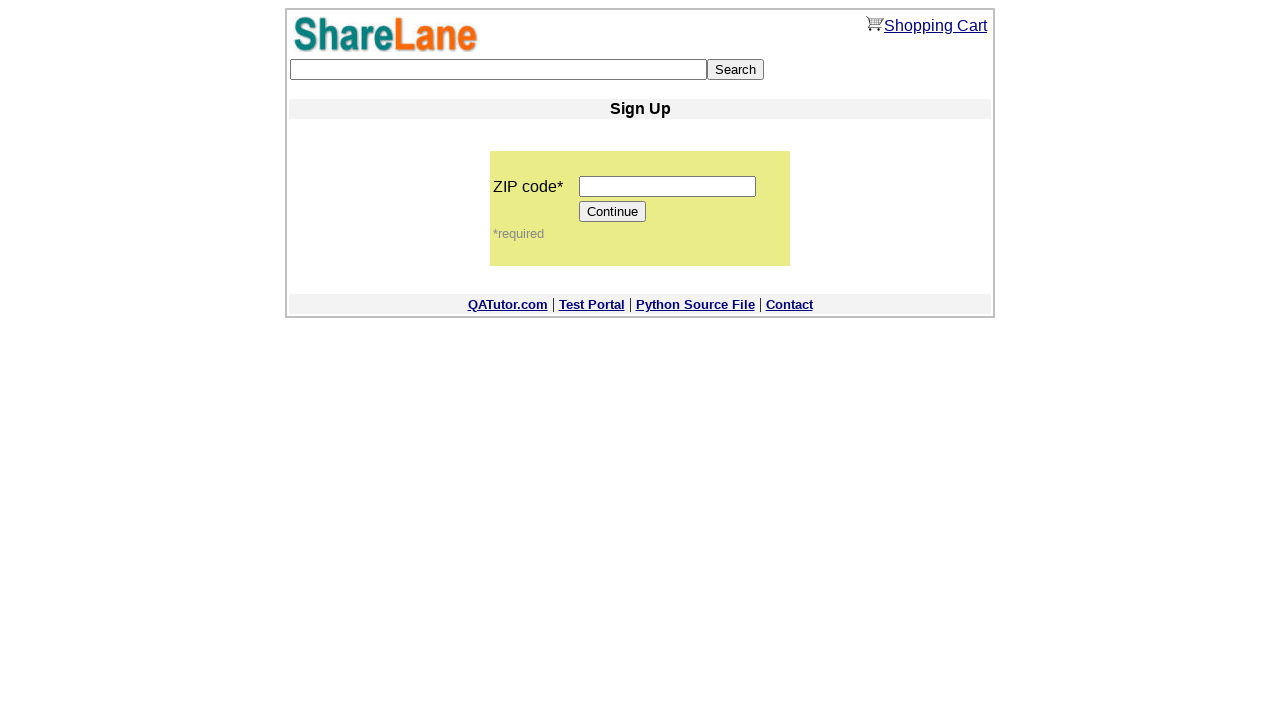

Filled zip code field with invalid 4-digit value '1234' on input[name='zip_code']
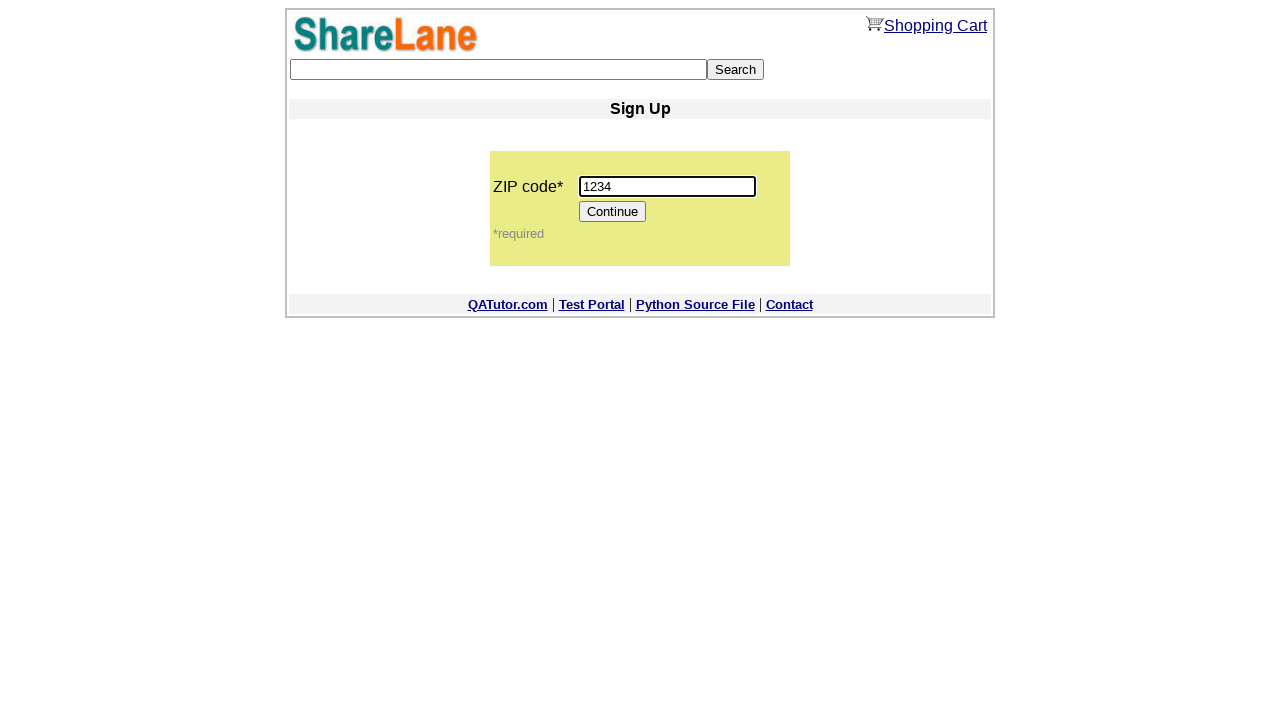

Clicked Continue button to submit form with invalid zip code at (613, 212) on input[value='Continue']
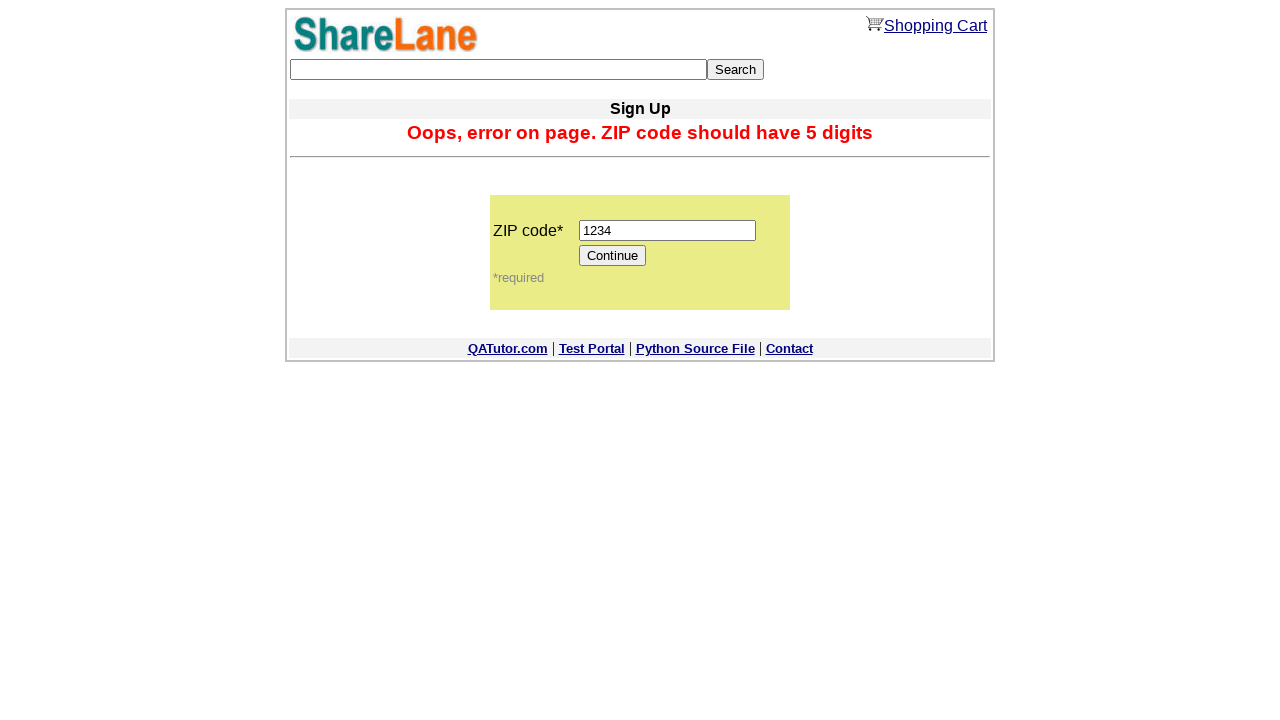

Error message appeared confirming validation of invalid zip code
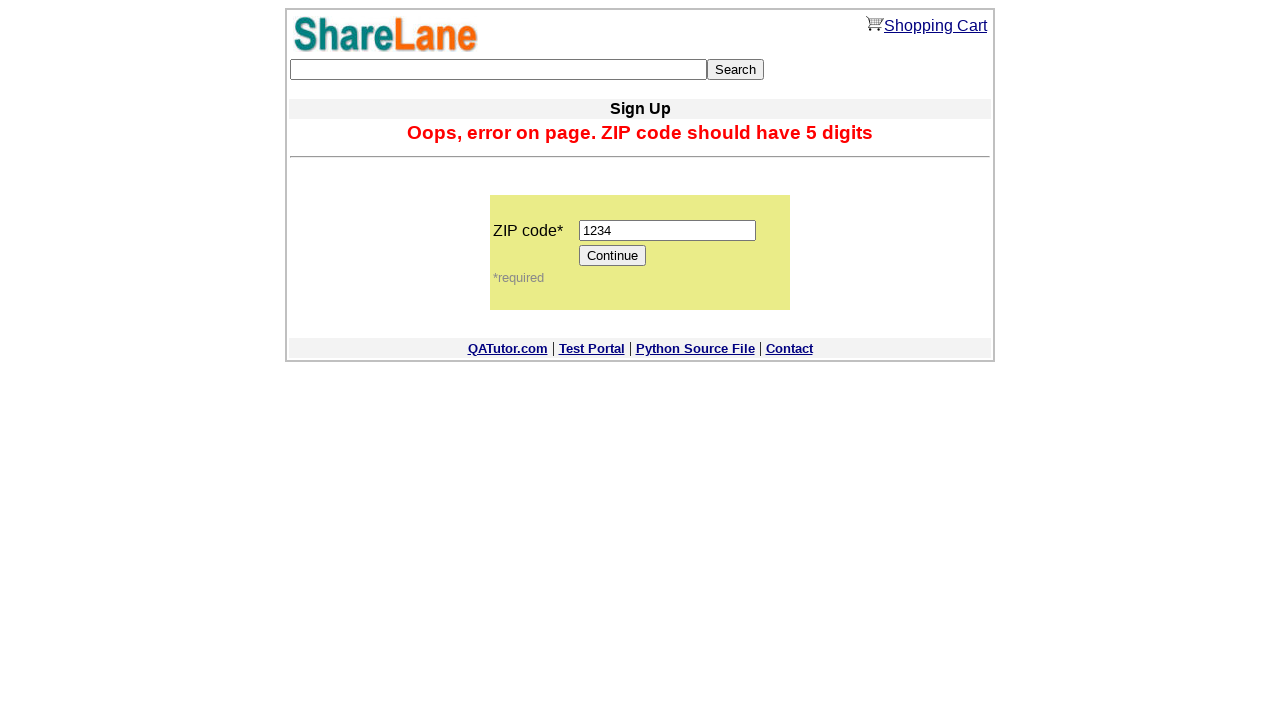

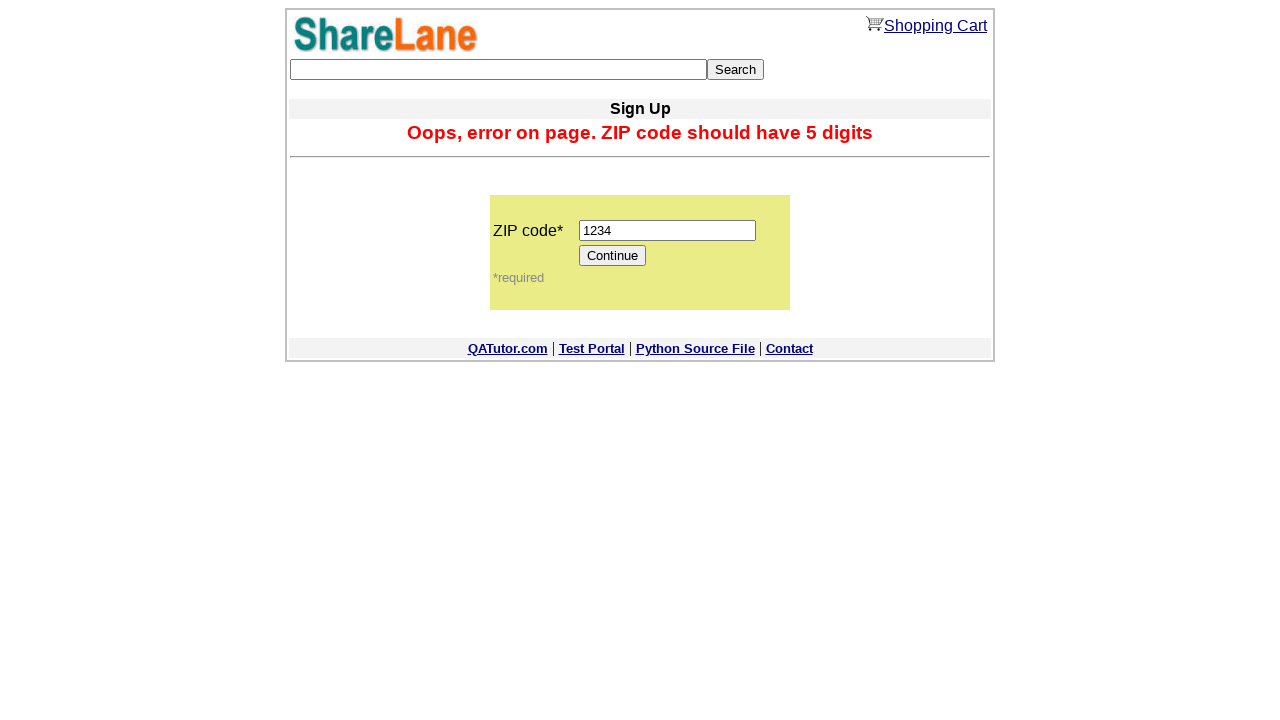